Tests text input functionality by entering text into an input field and verifying that a button's text updates after clicking it

Starting URL: http://uitestingplayground.com/home

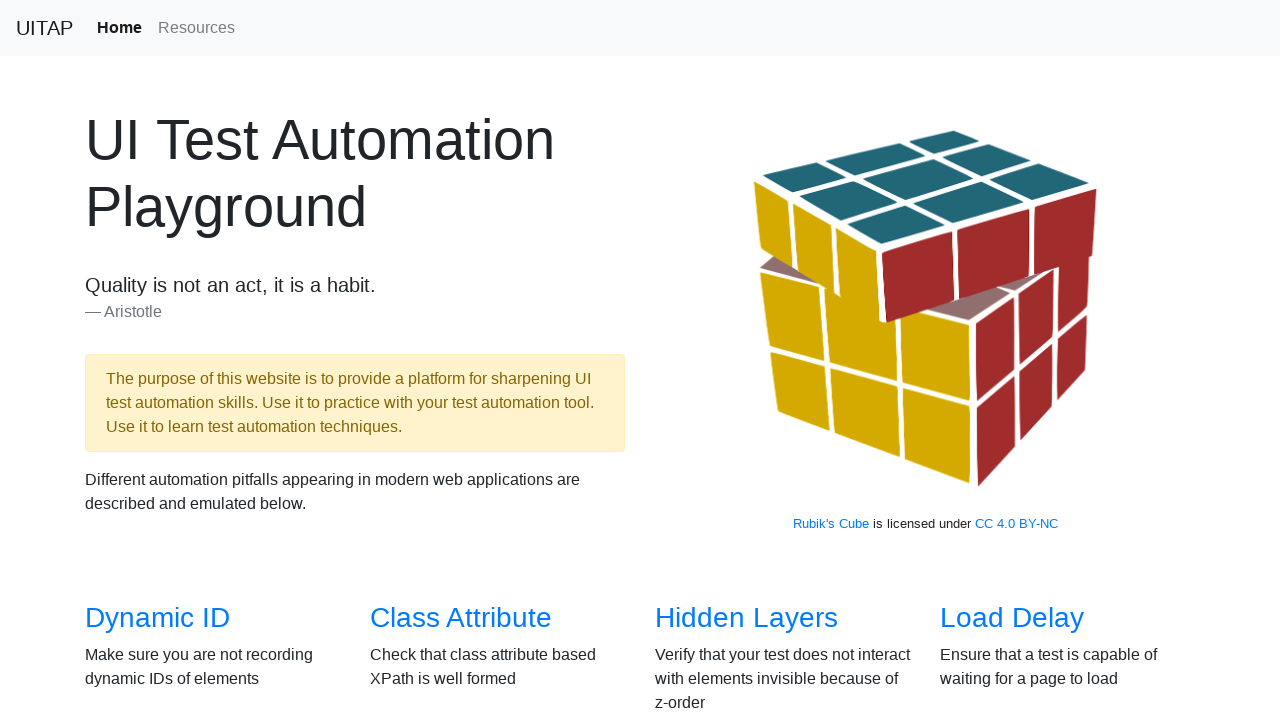

Clicked on Text Input navigation link at (1002, 360) on xpath=//a[normalize-space()='Text Input']
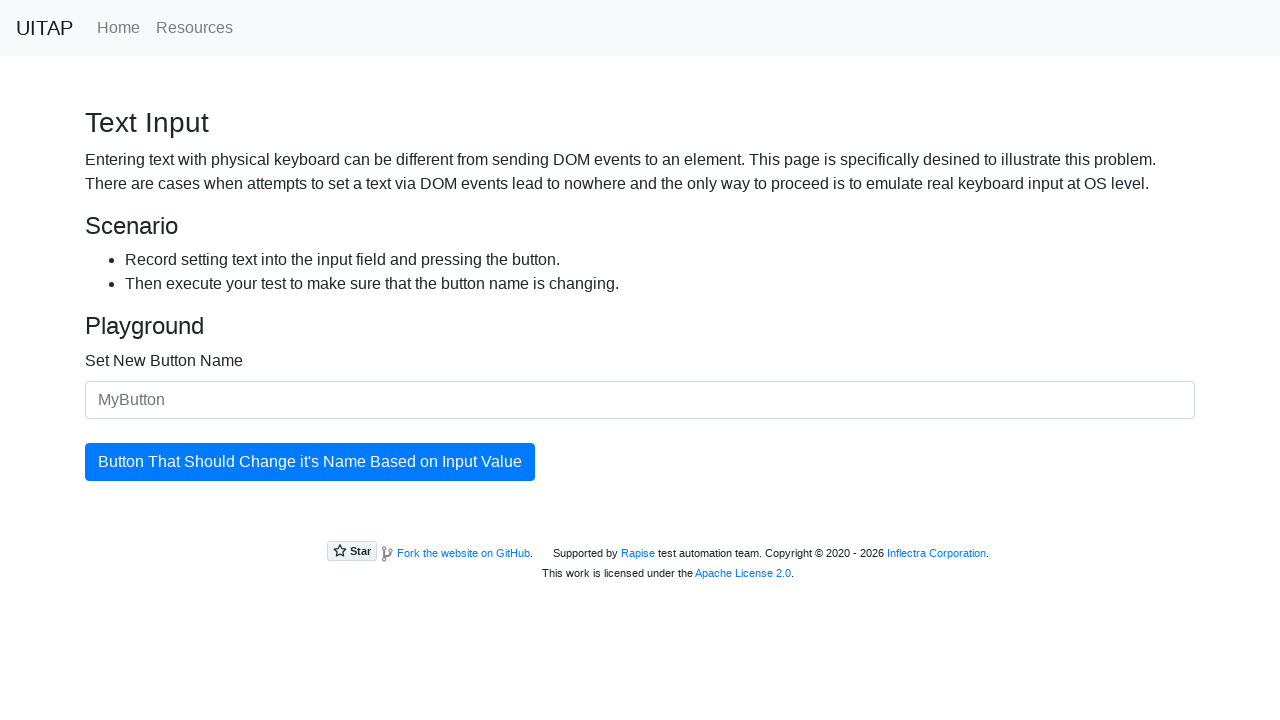

Filled input field with 'TestButton' on #newButtonName
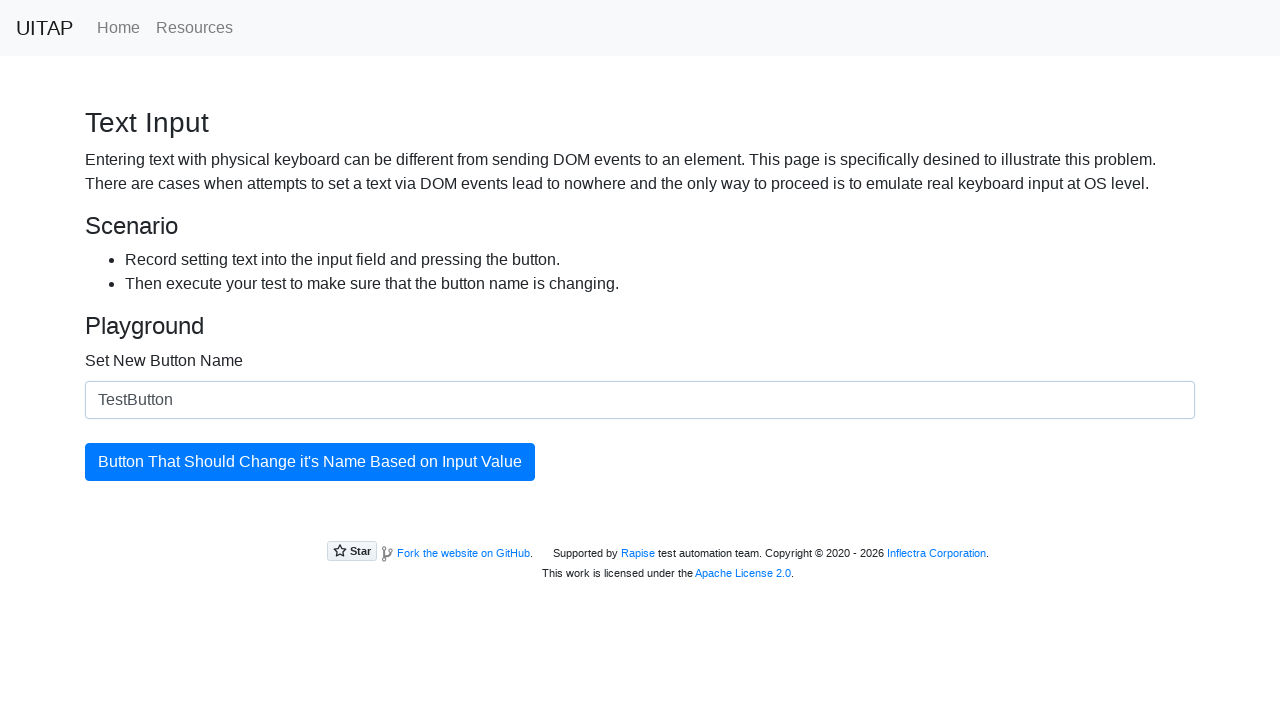

Clicked the button to update its text at (310, 462) on #updatingButton
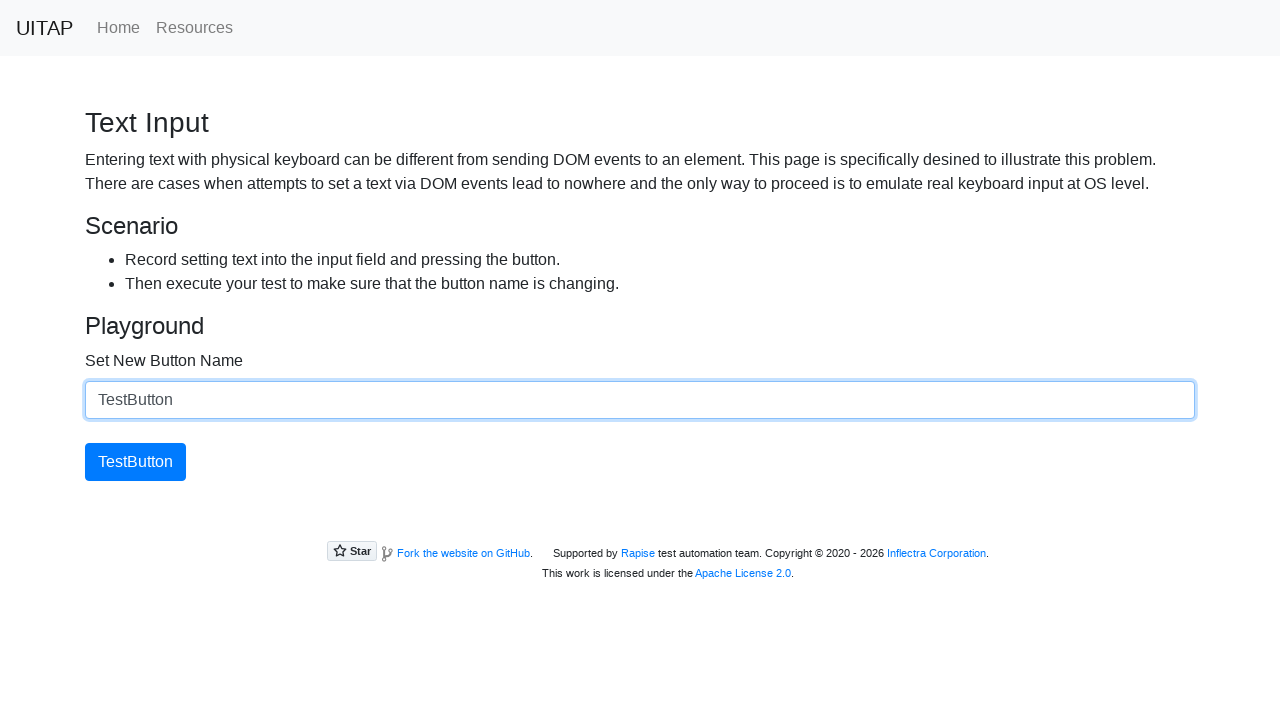

Verified button text updated to 'TestButton'
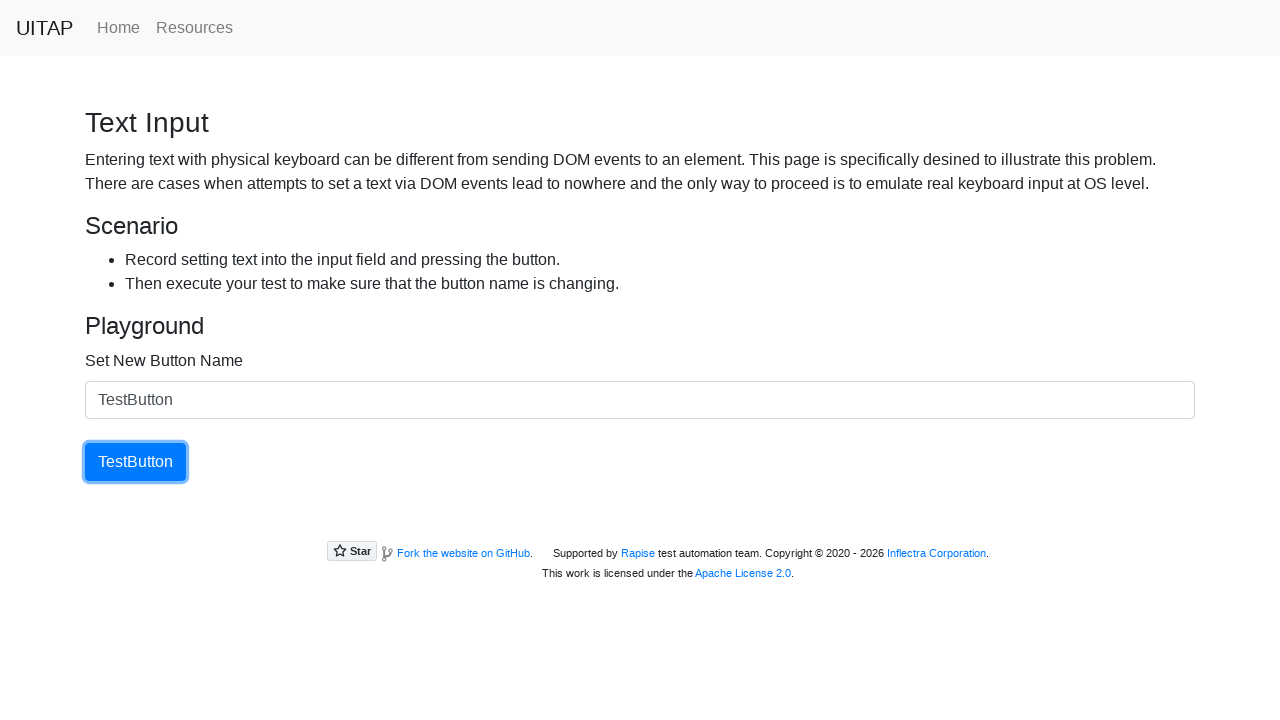

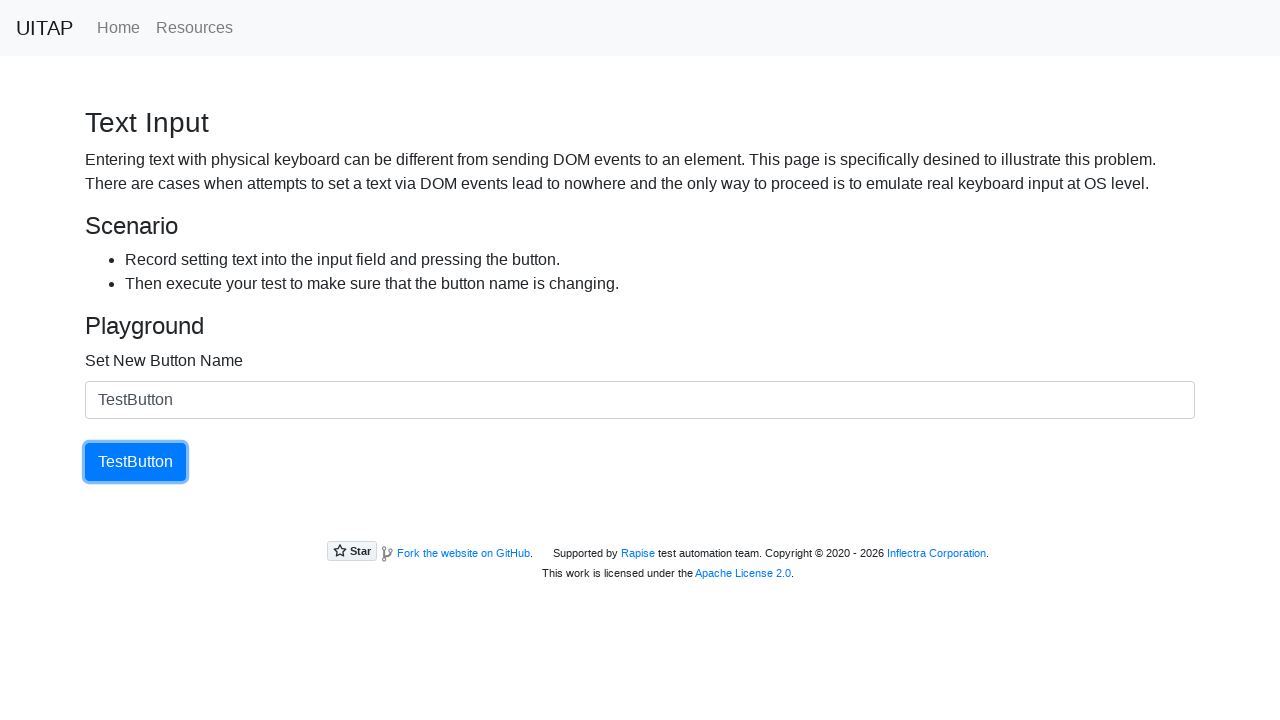